Tests clicking on Coffee category link and verifying navigation to the coffee page

Starting URL: https://www.navigator.ba

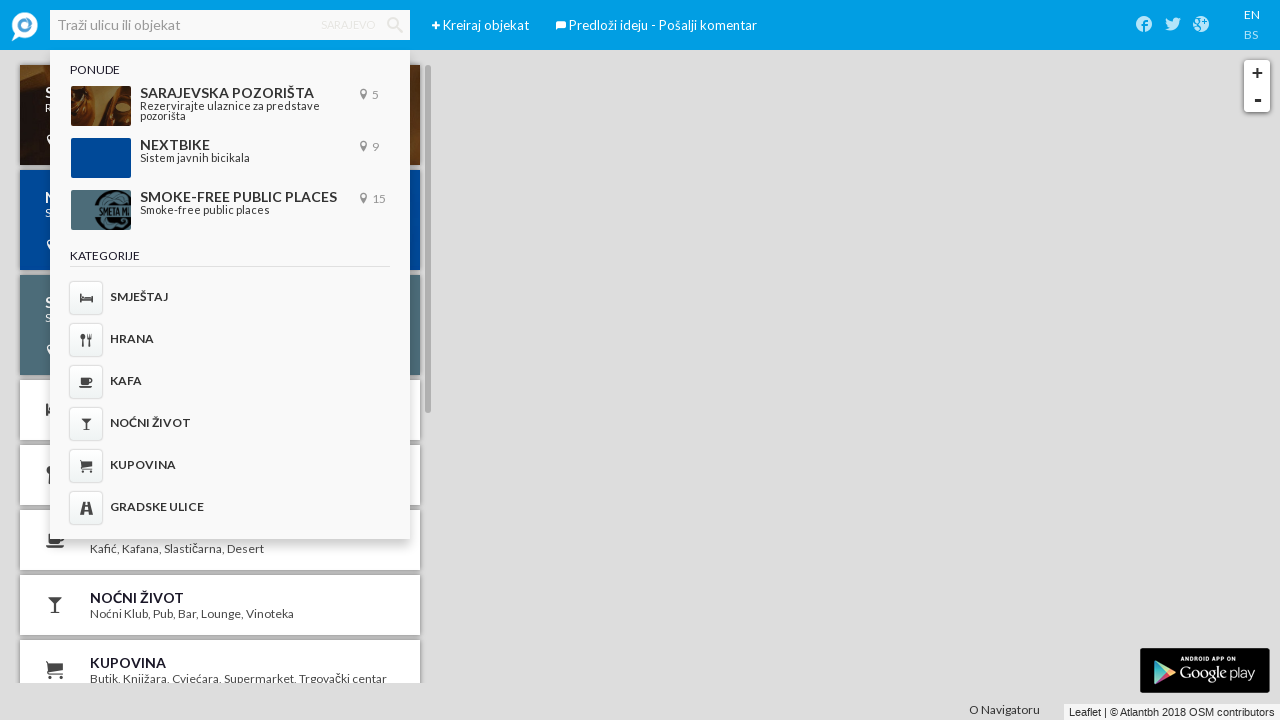

Clicked on Coffee category link at (230, 382) on a[href='#/categories/coffee']
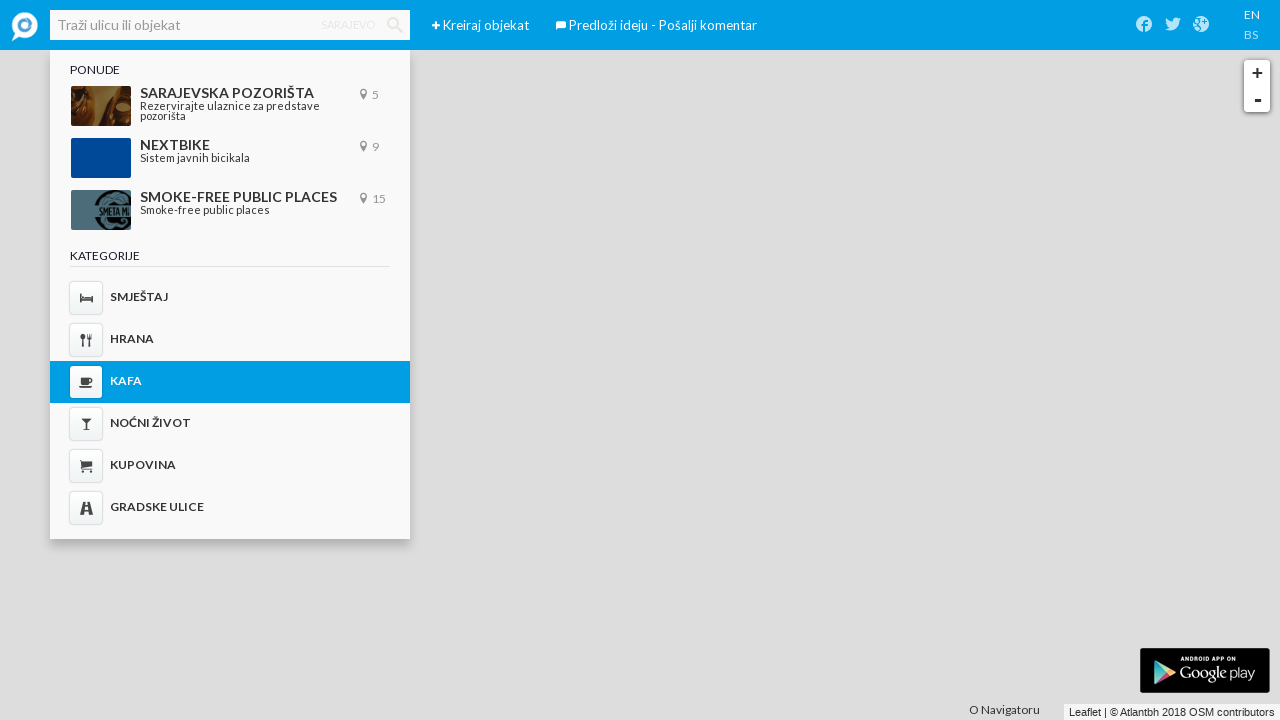

Verified navigation to coffee category page
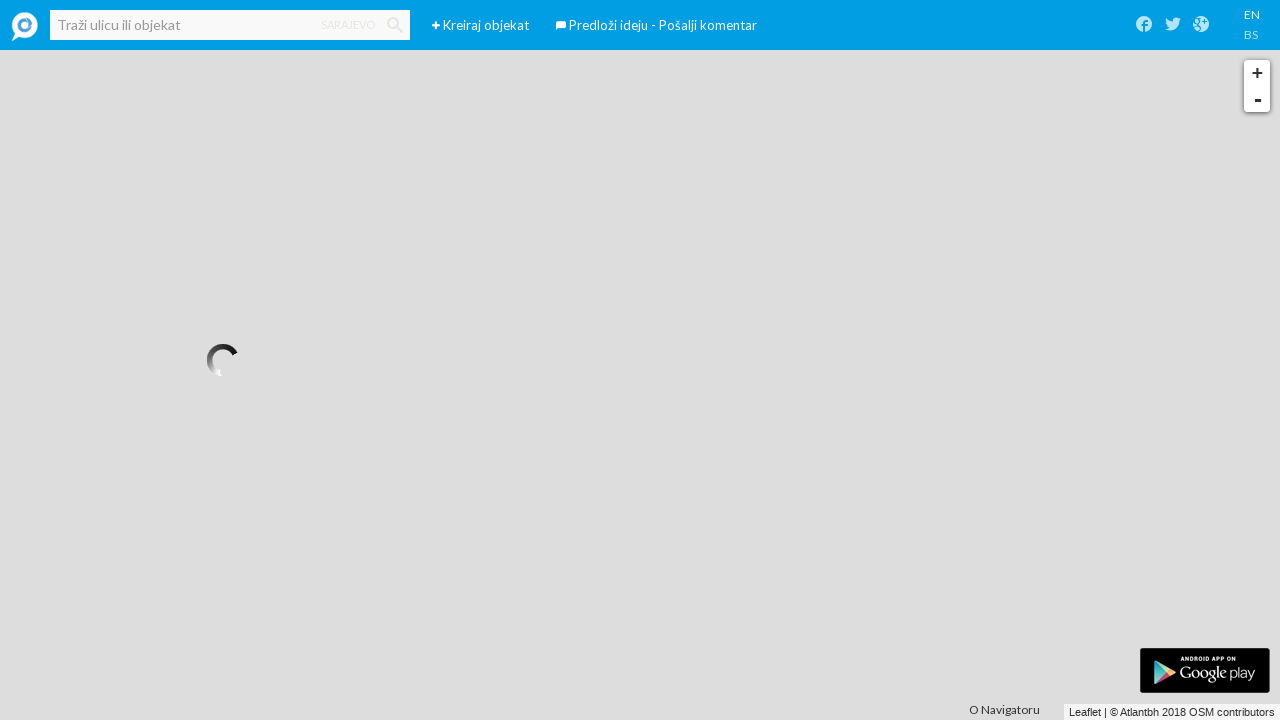

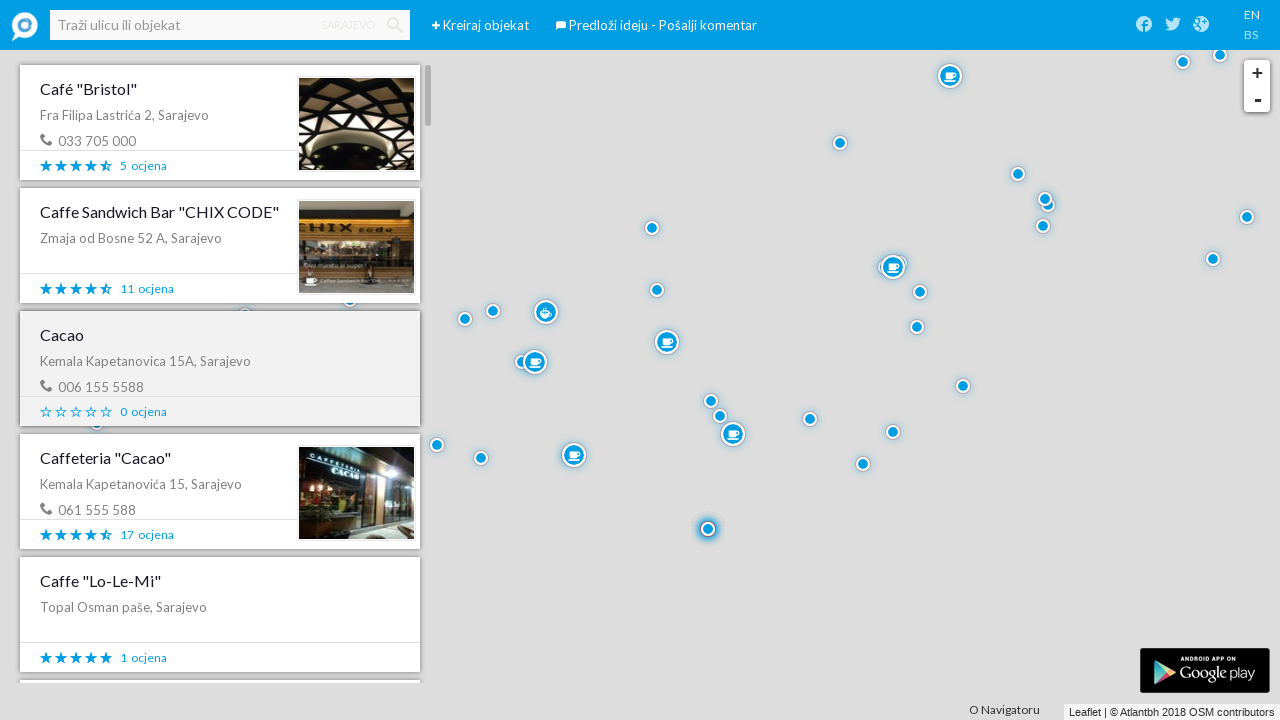